Tests navigation to the second page and then back to the first page of GitHub search results

Starting URL: https://github.com/search?q=selenium&type=repositories

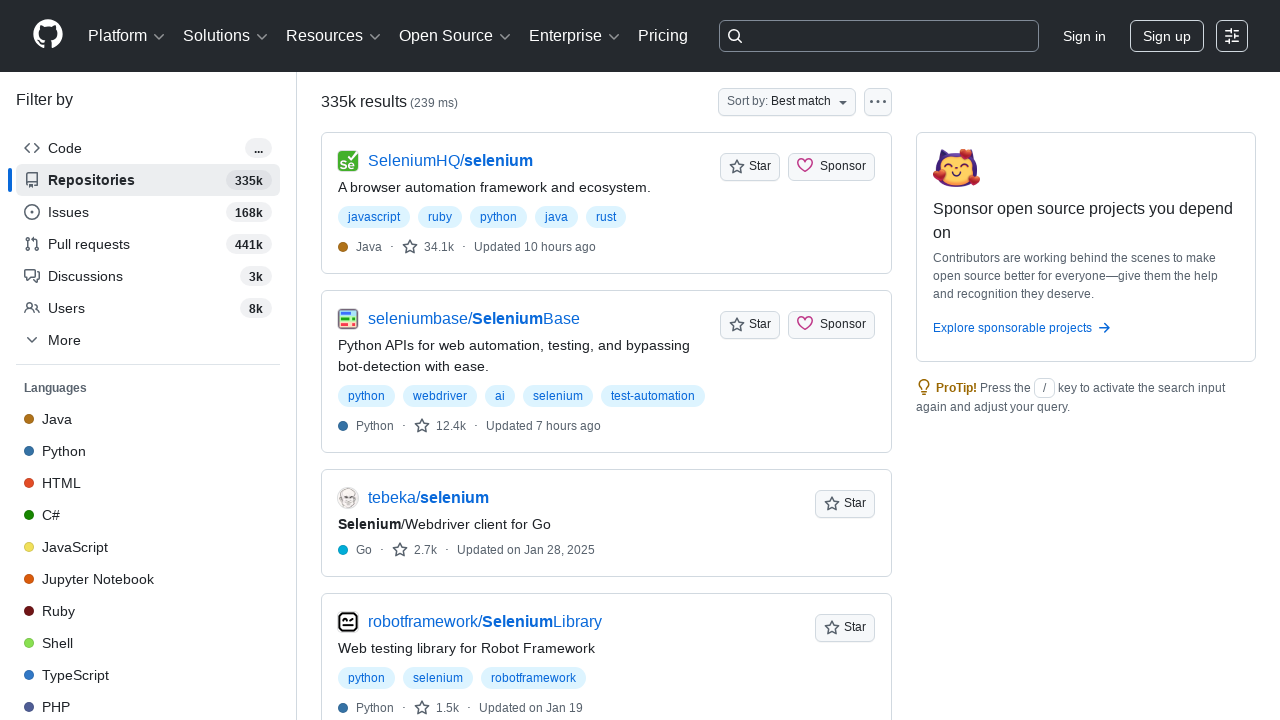

Navigated to second page of GitHub search results for 'selenium' repositories
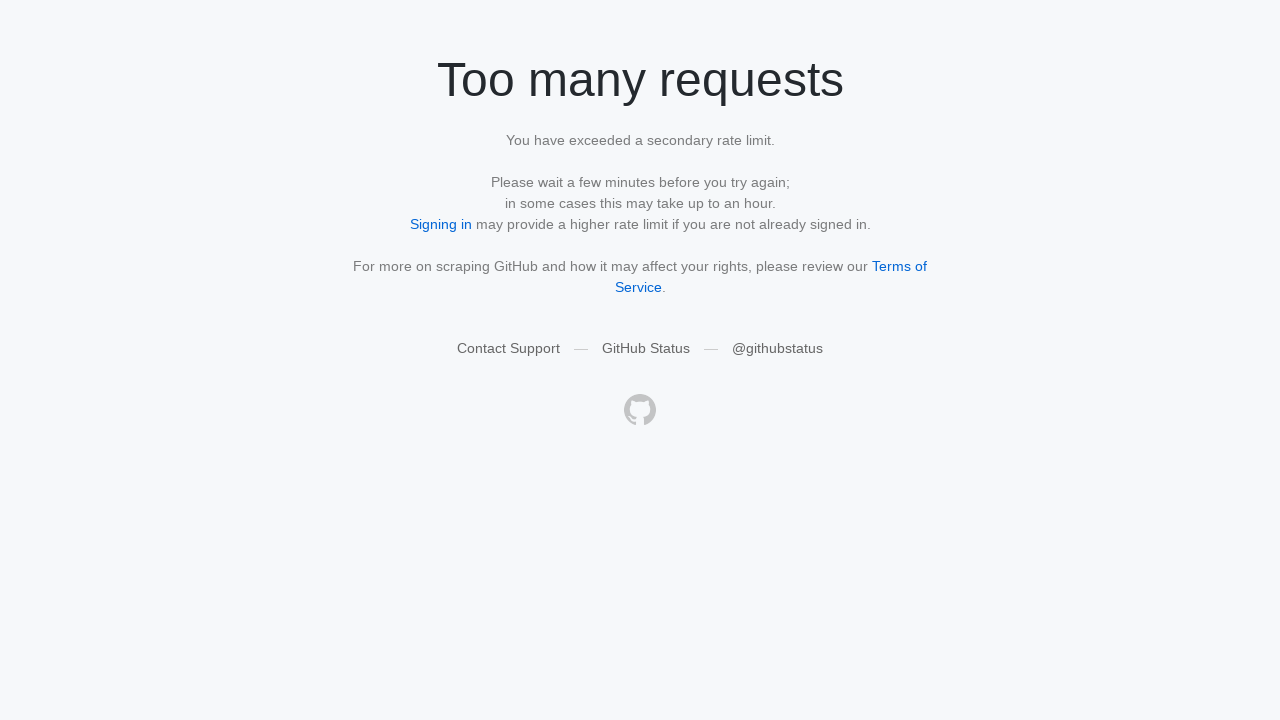

Verified that URL contains p=2 parameter for second page
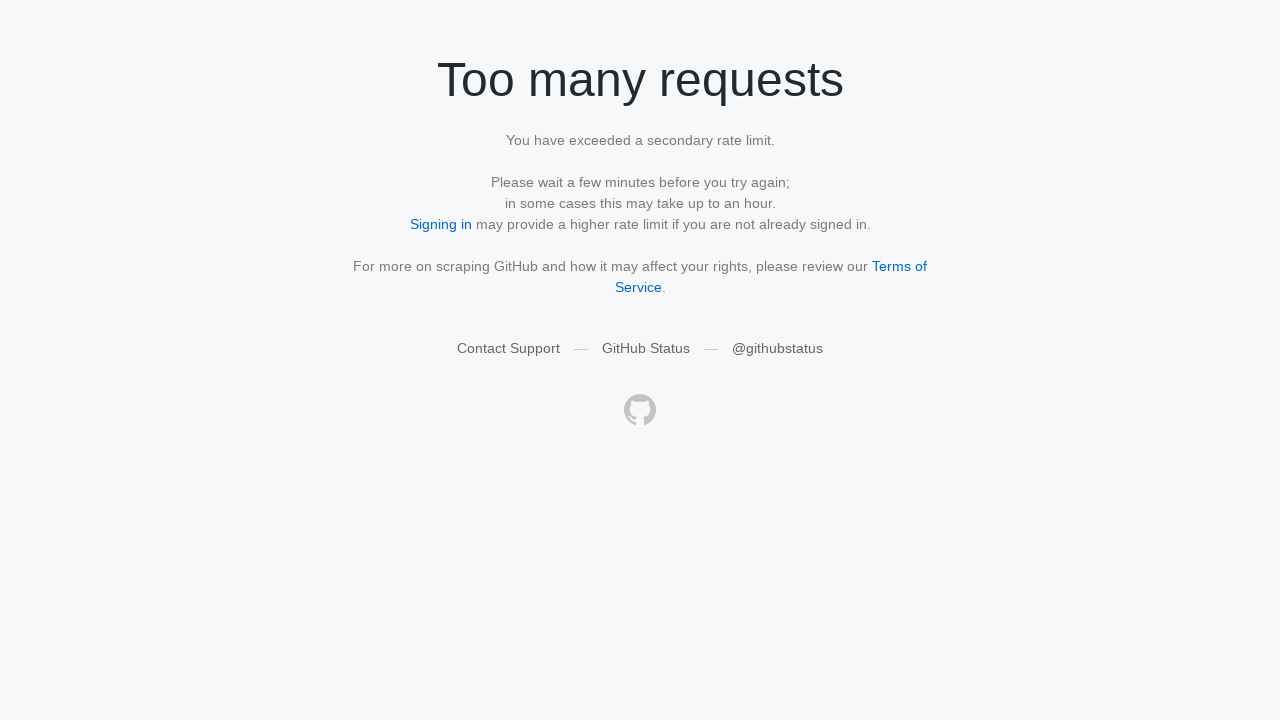

Navigated back to first page of GitHub search results
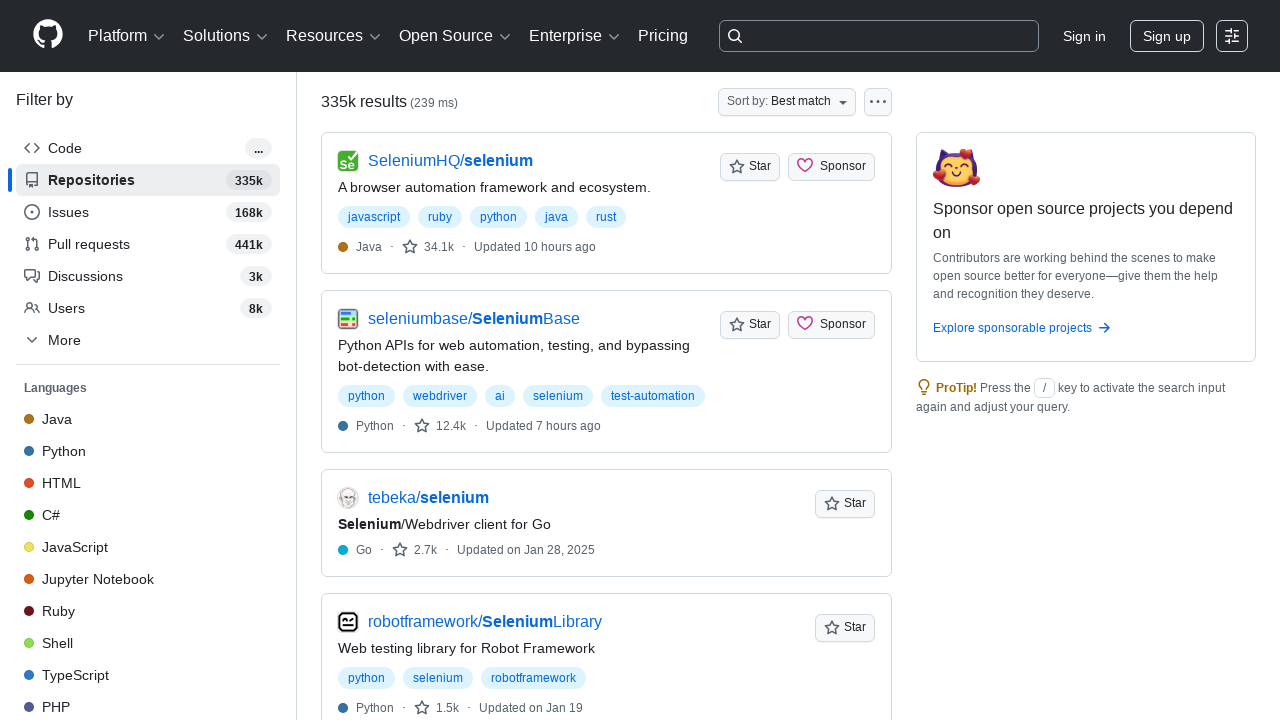

Verified that navigation back to first page was successful
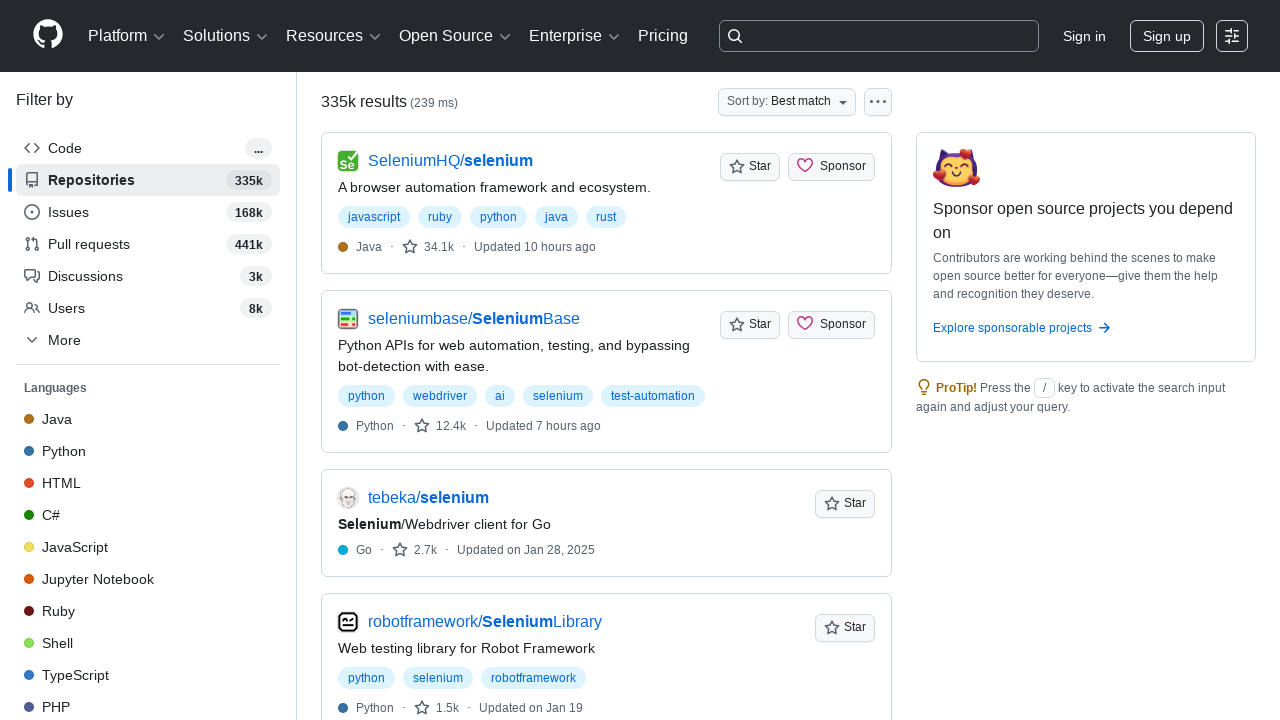

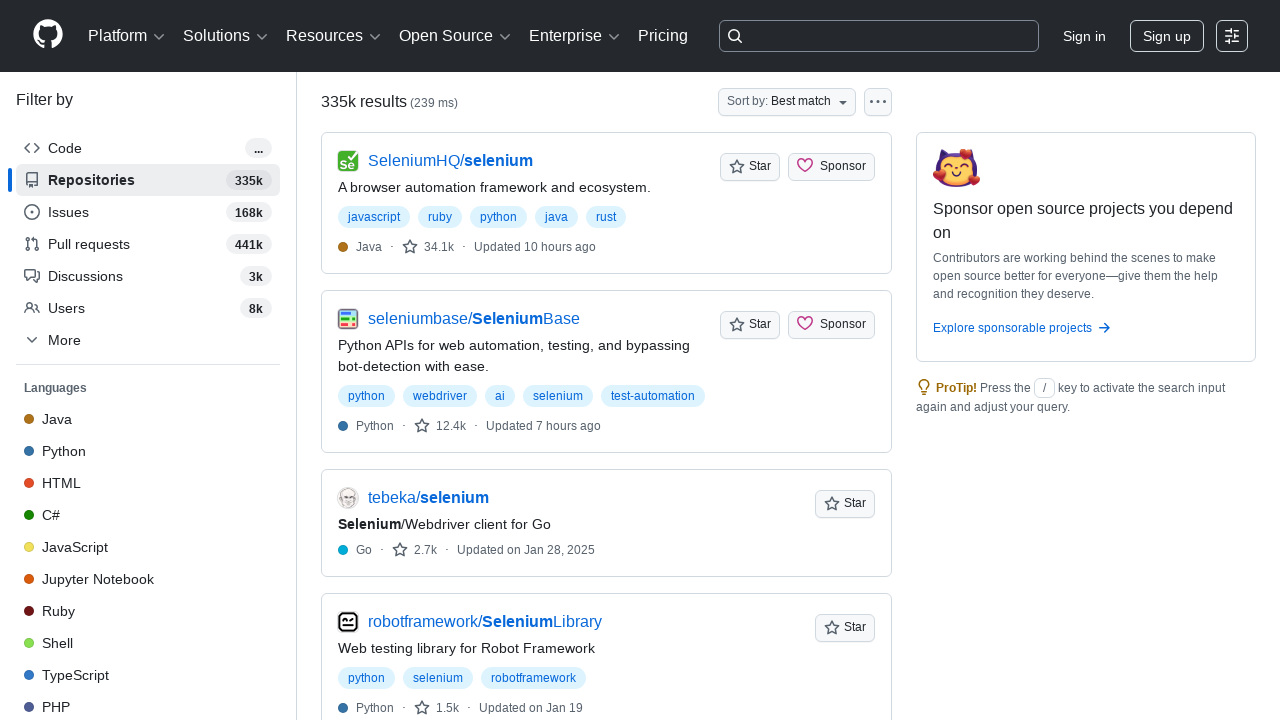